Tests that clicking the Courses link redirects to the expected URL

Starting URL: https://courses.uet.vnu.edu.vn/

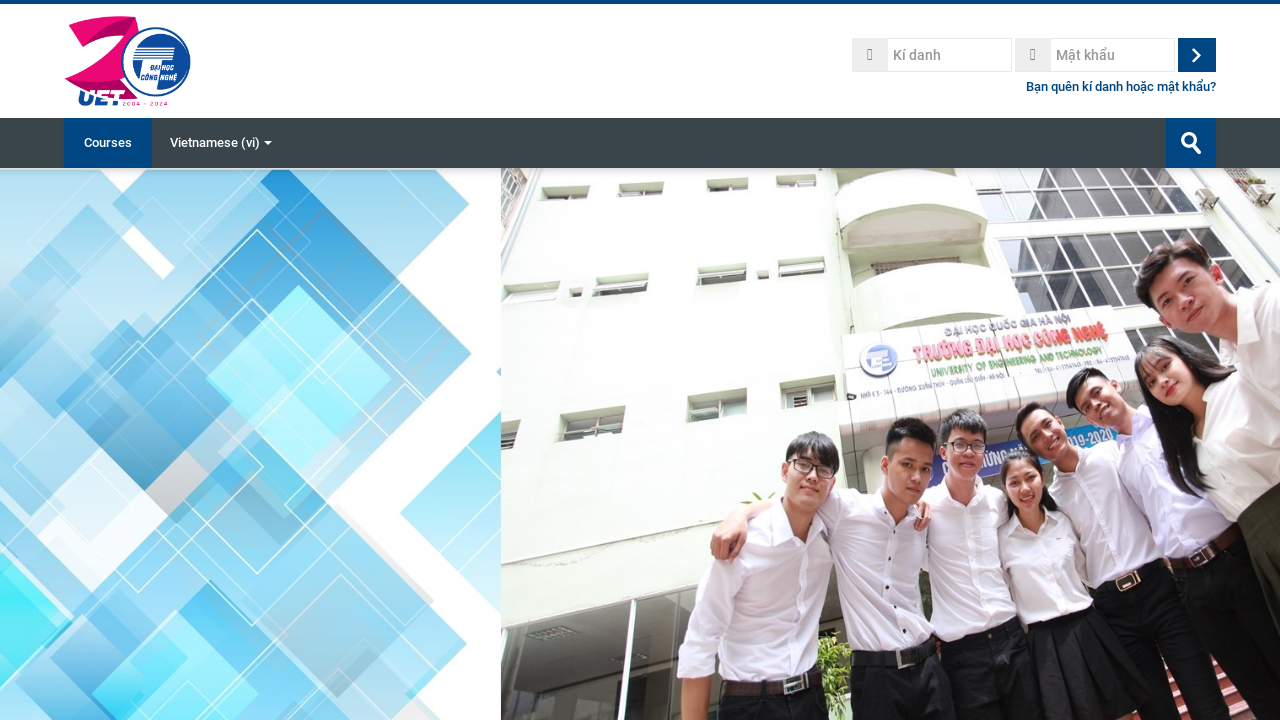

Clicked on the Courses link at (108, 143) on xpath=//a[text()='Courses']
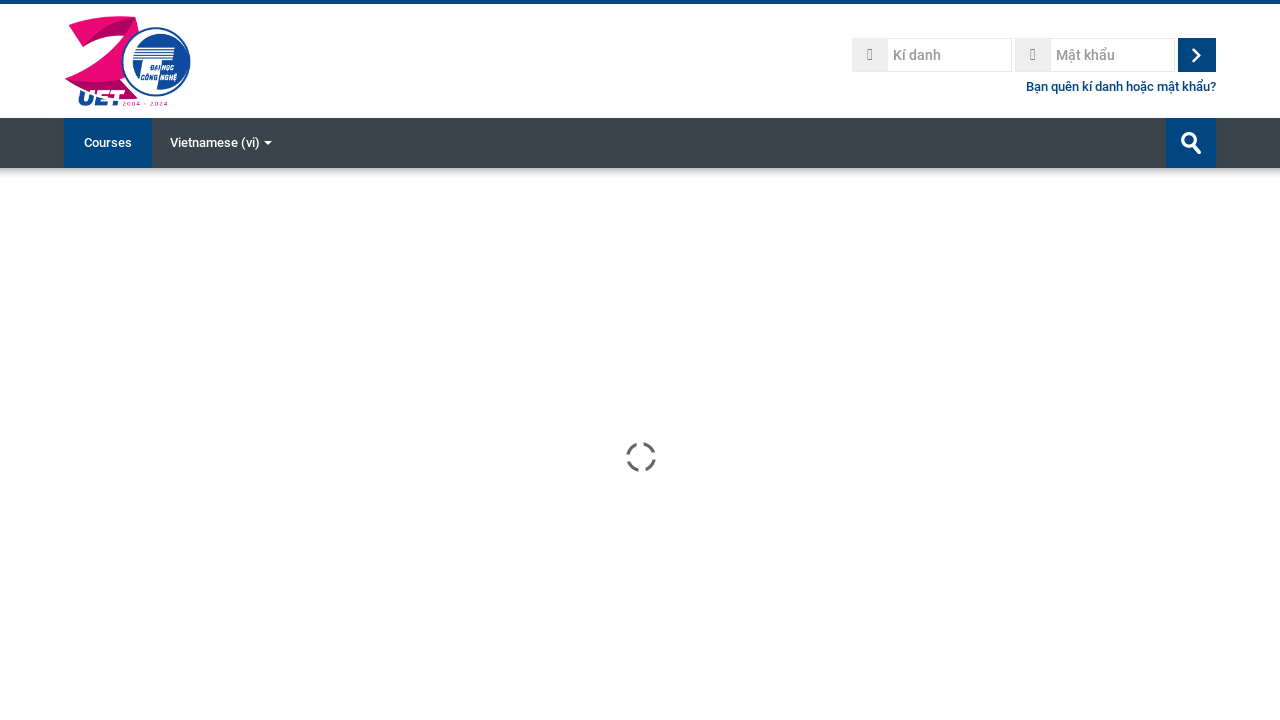

Verified redirect to expected URL: https://courses.uet.vnu.edu.vn/?redirect=0
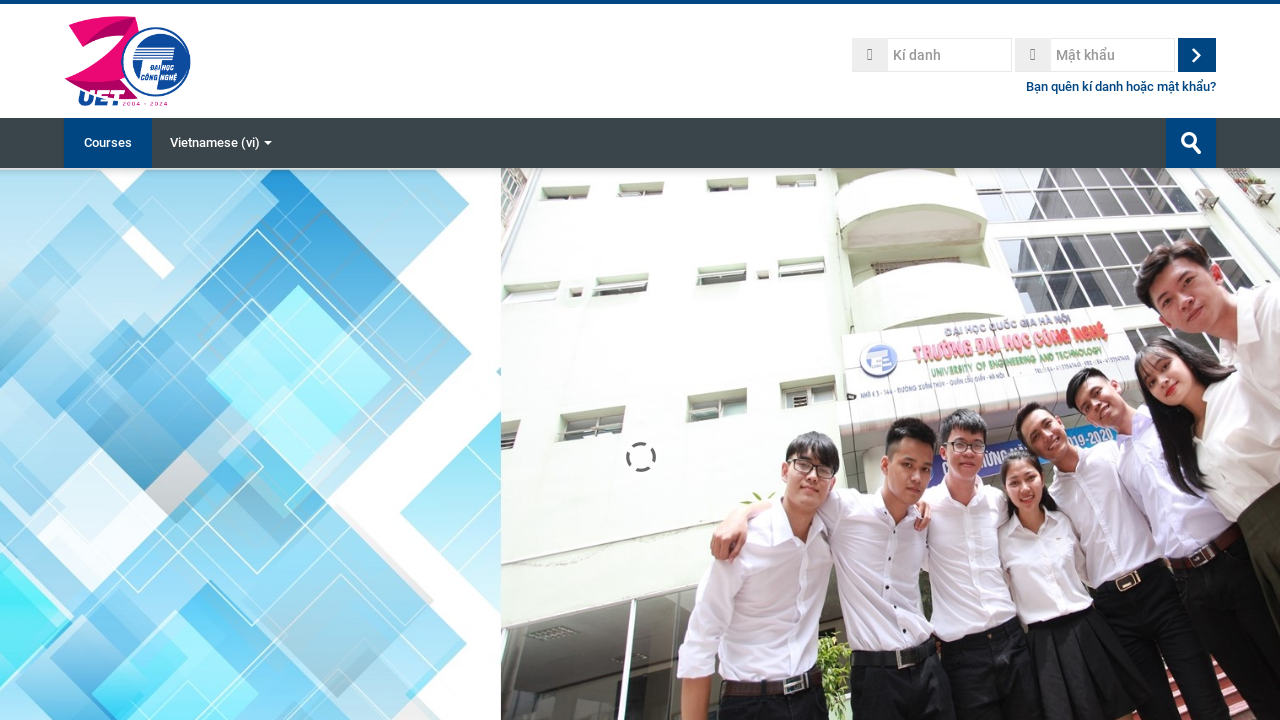

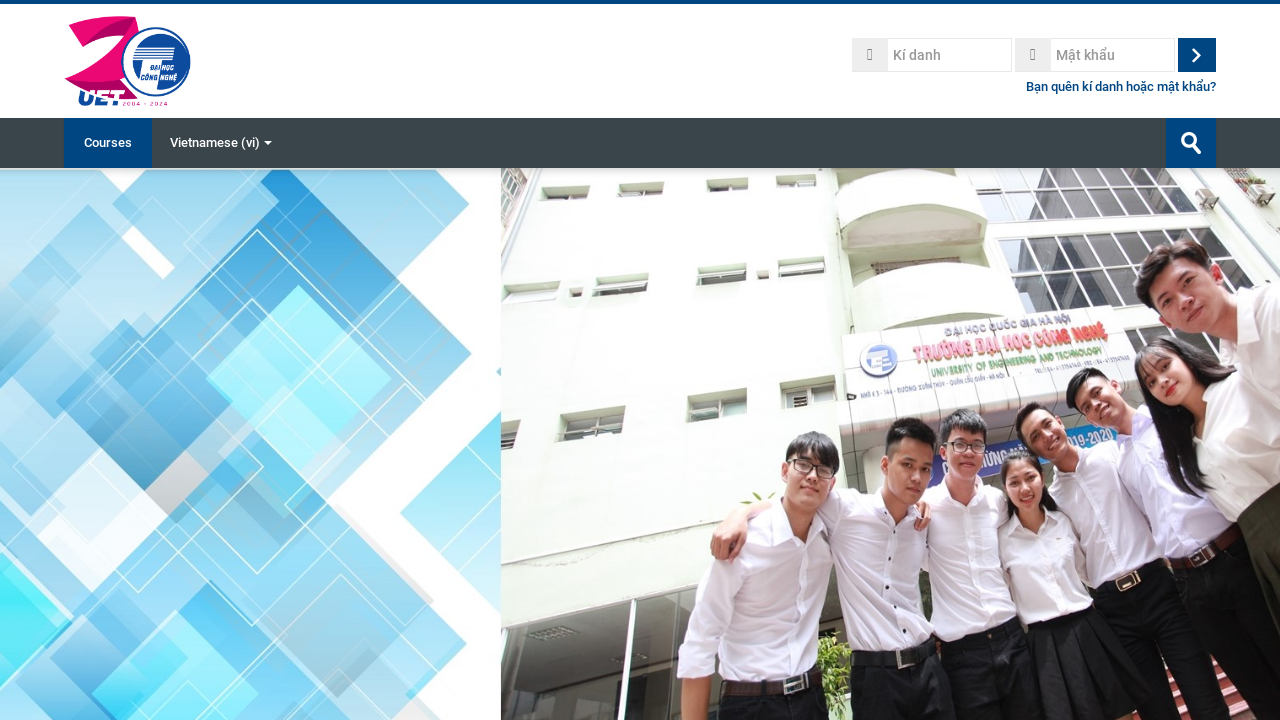